Tests window handling by clicking the Help link on Google signup page, switching to the new tab, verifying its title, and closing it

Starting URL: https://accounts.google.com/signup/v2/webcreateaccount?flowName=GlifWebSignIn&flowEntry=SignUp

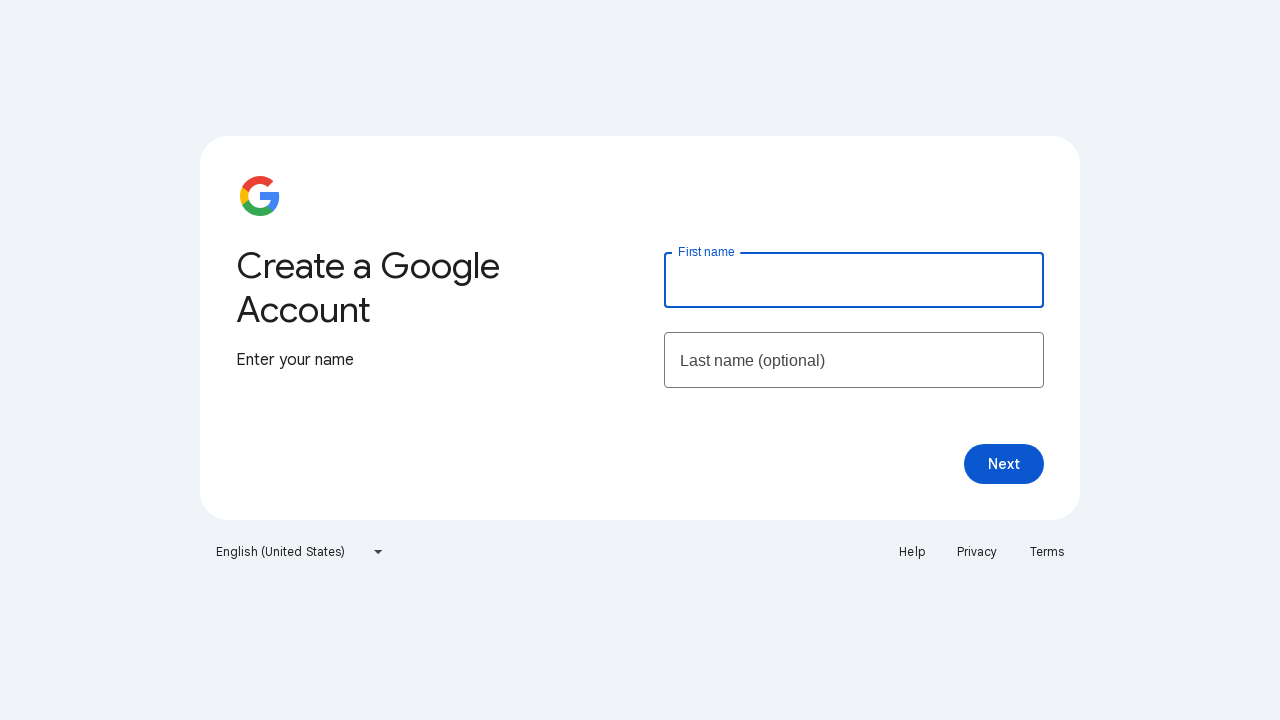

Clicked Help link to open in new tab at (912, 552) on xpath=//a[text()='Help']
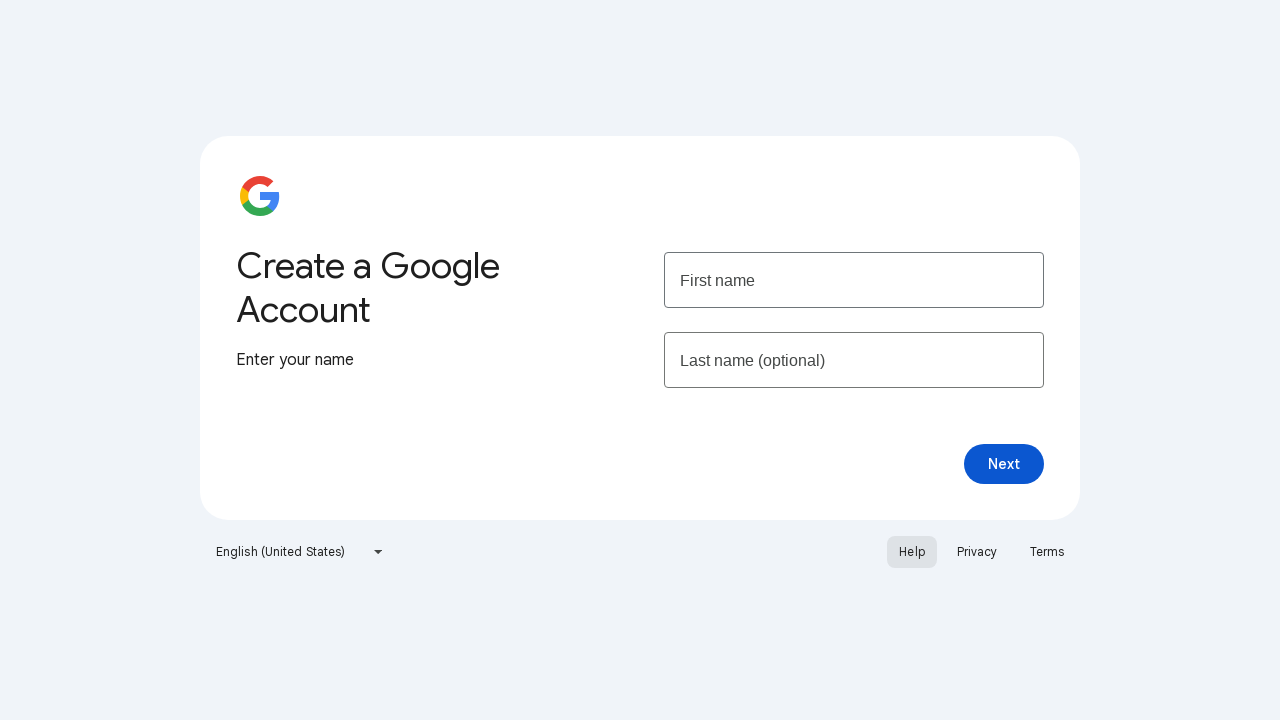

New tab/page opened and captured
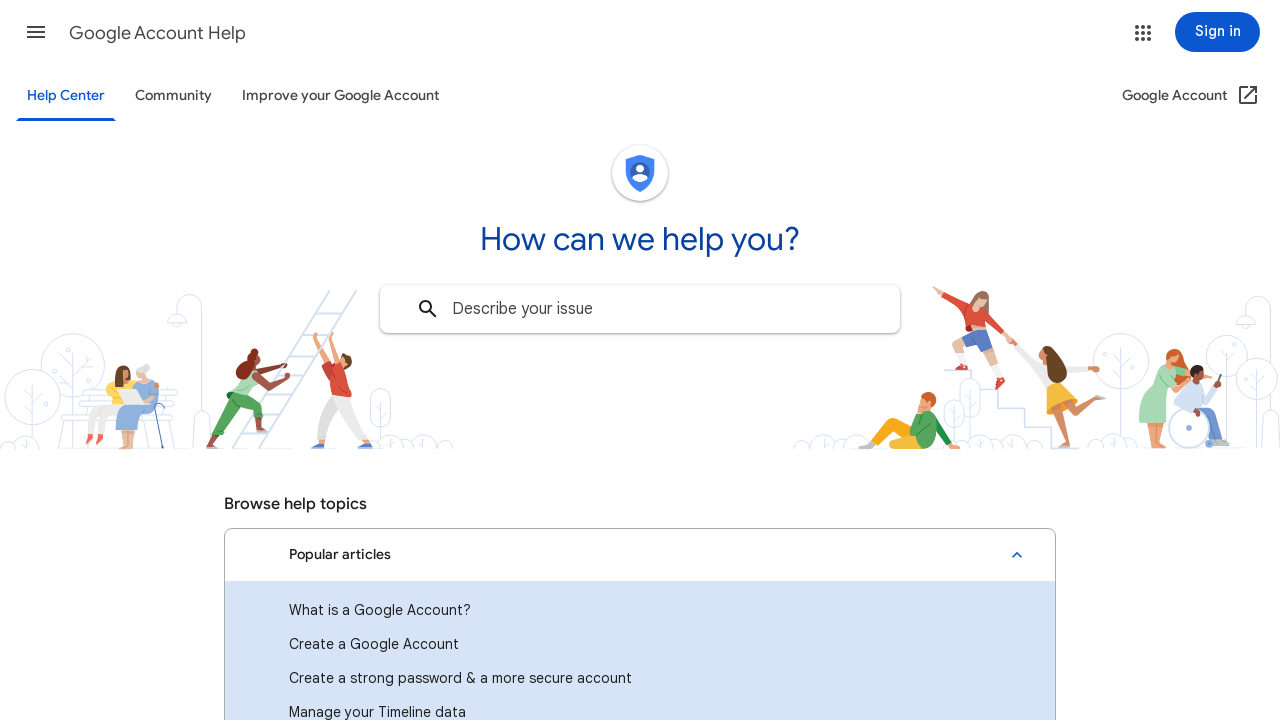

Help page finished loading
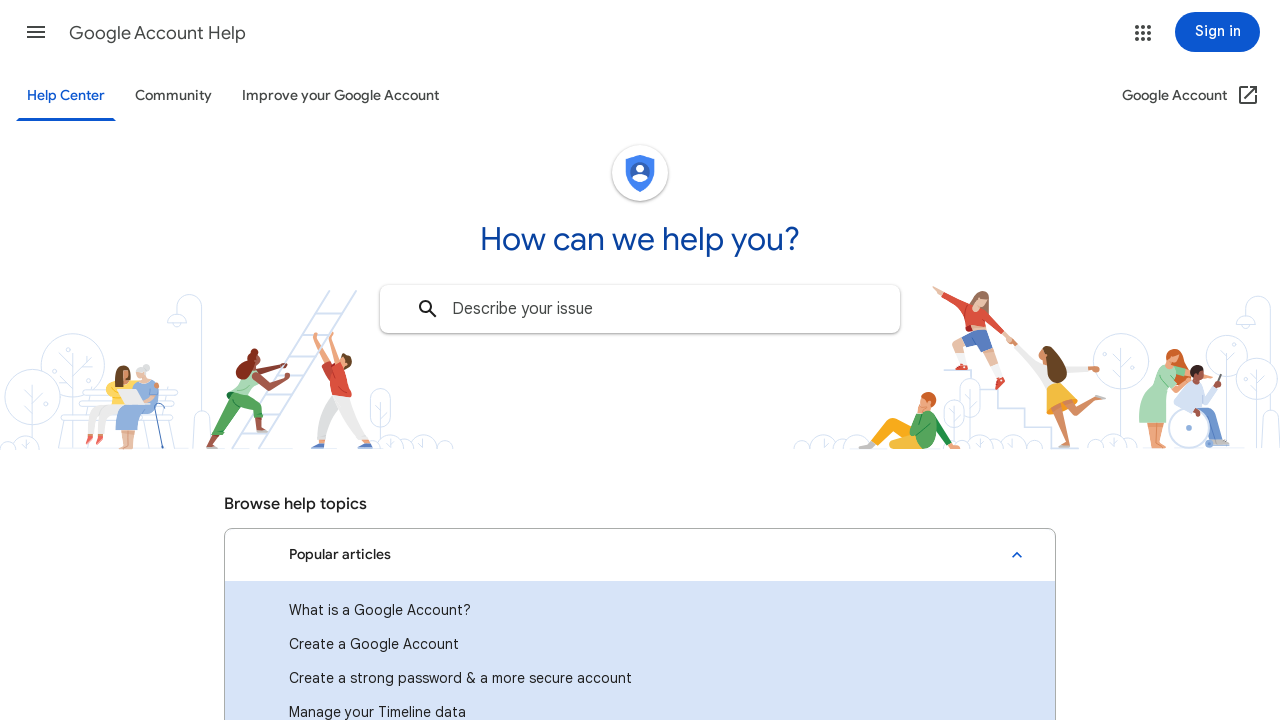

Retrieved help page title: 'Google Account Help'
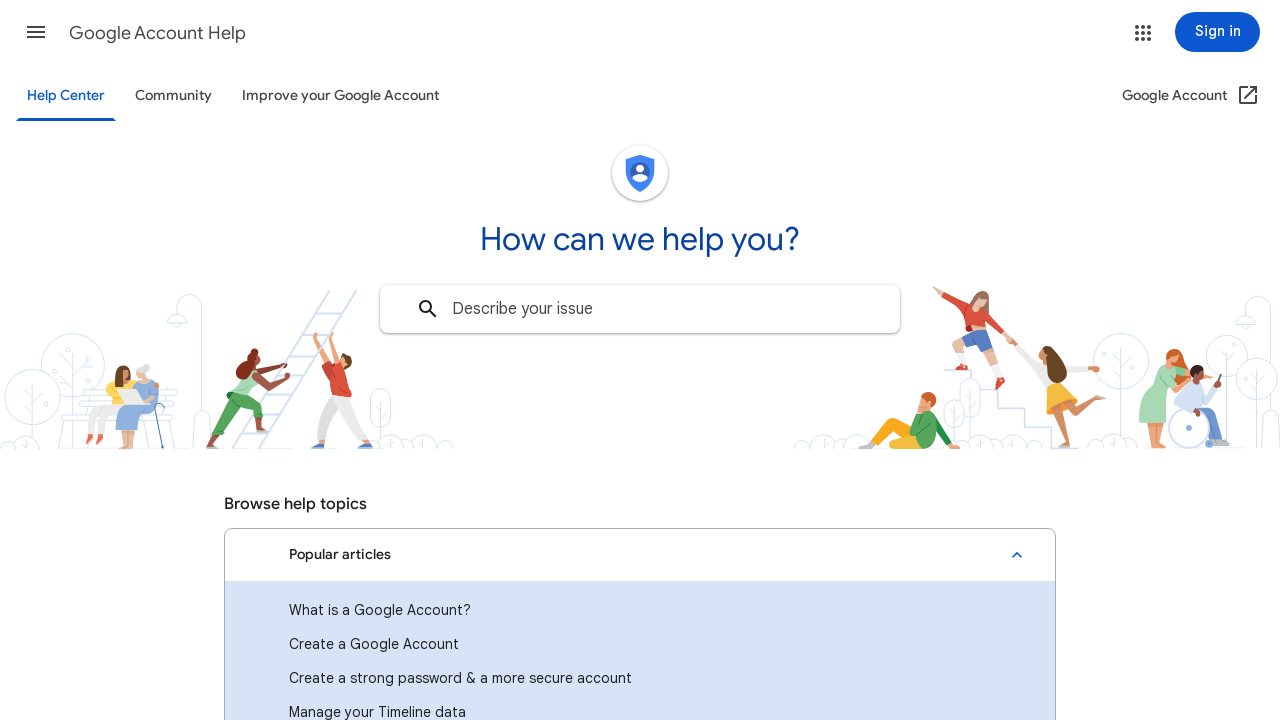

Verified help page is Google Account Help
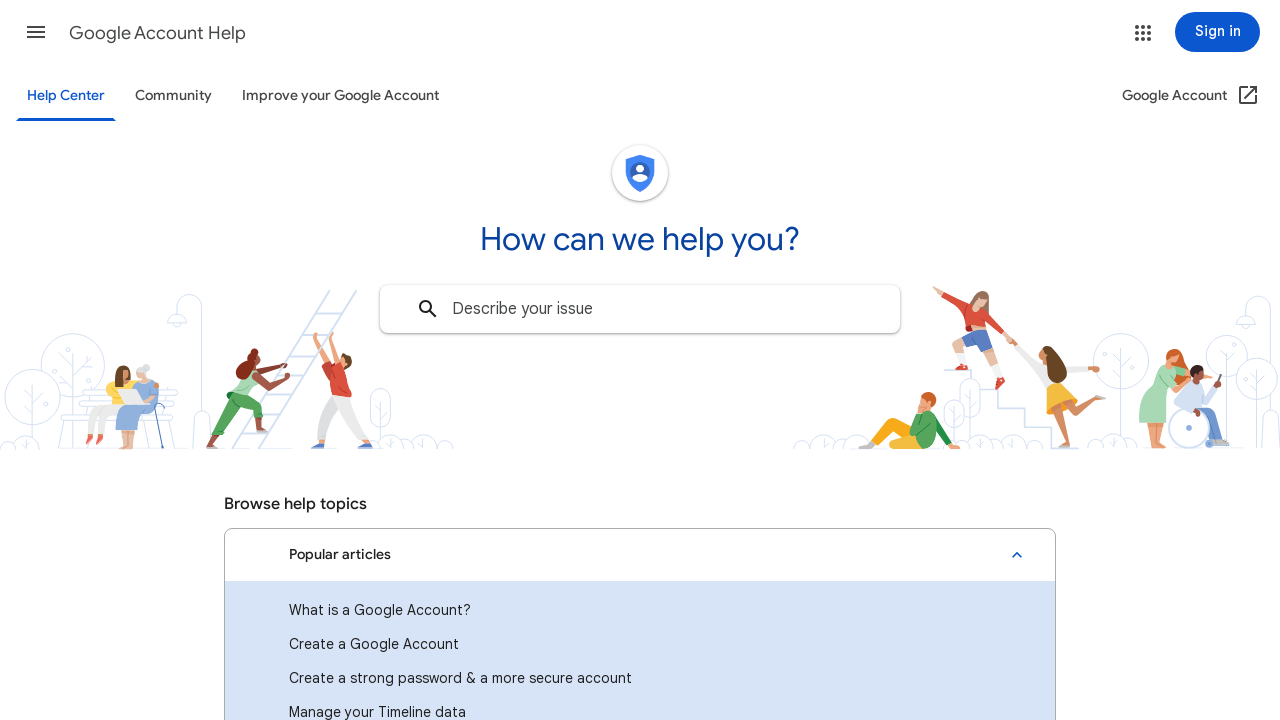

Closed the help page
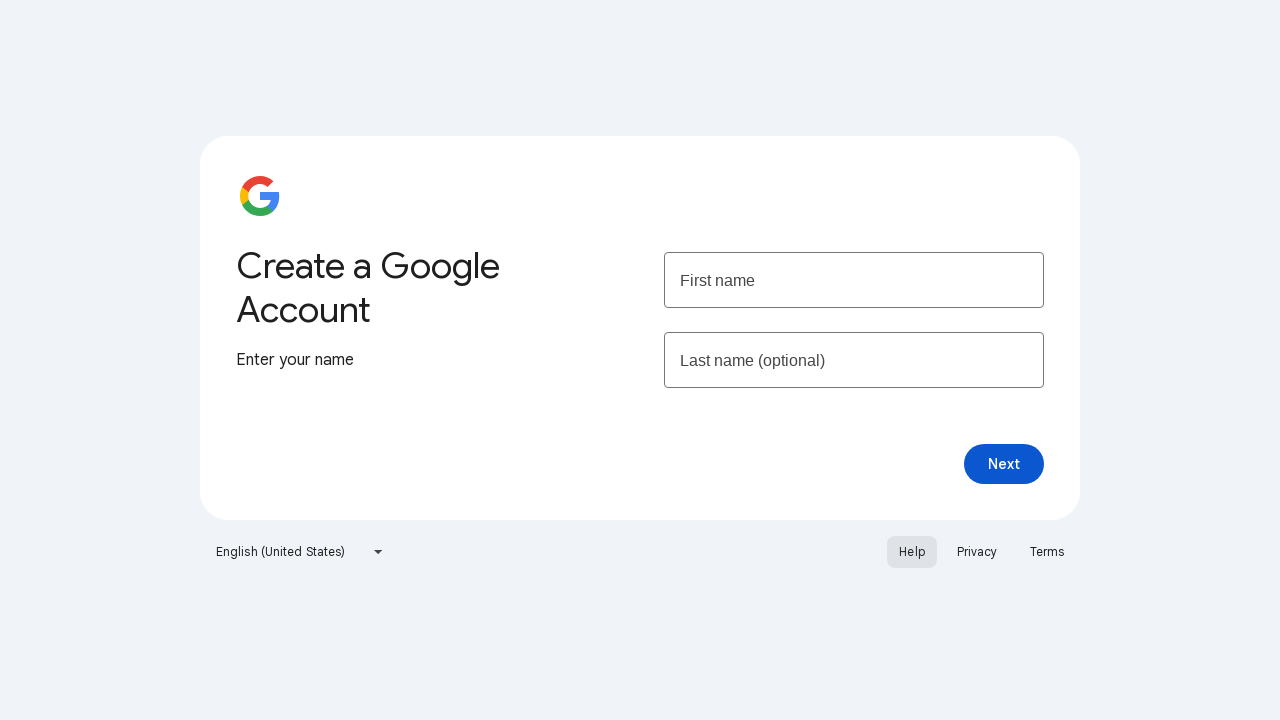

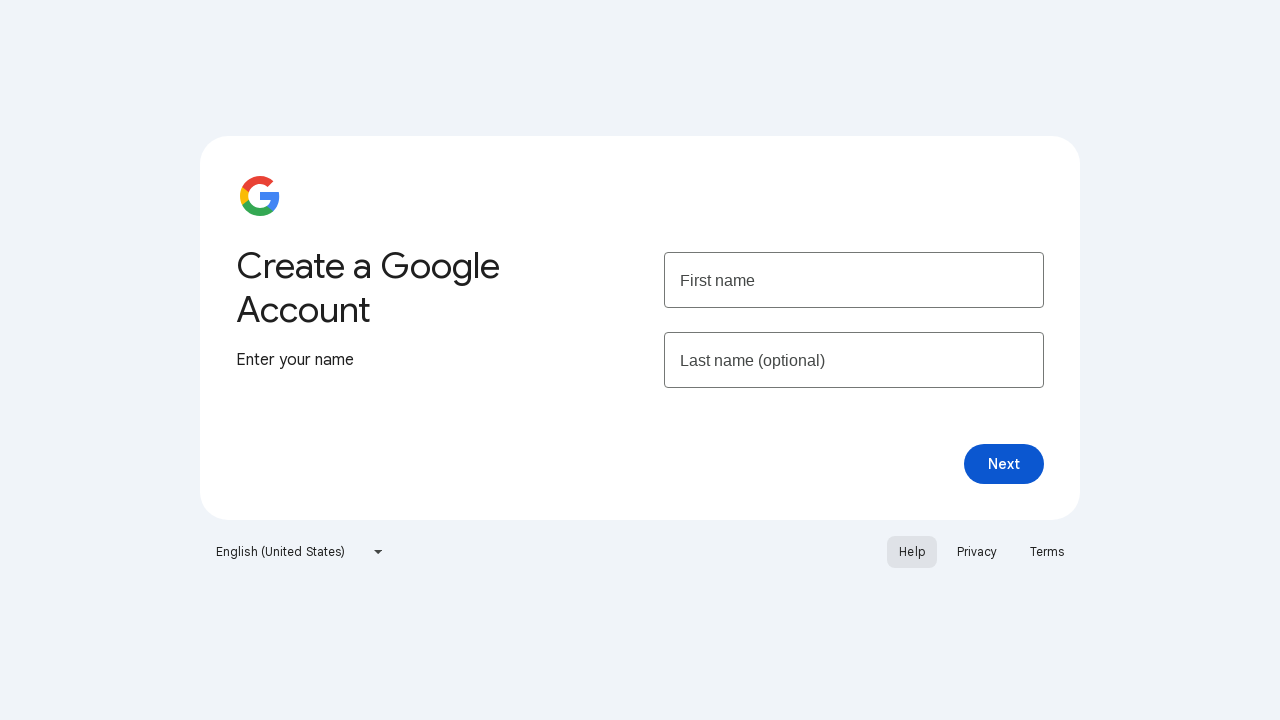